Tests the GPS coordinate lookup functionality by entering an address, clicking the "Get GPS Coordinates" button, and waiting for latitude and longitude values to be displayed.

Starting URL: https://www.coordenadas-gps.com/

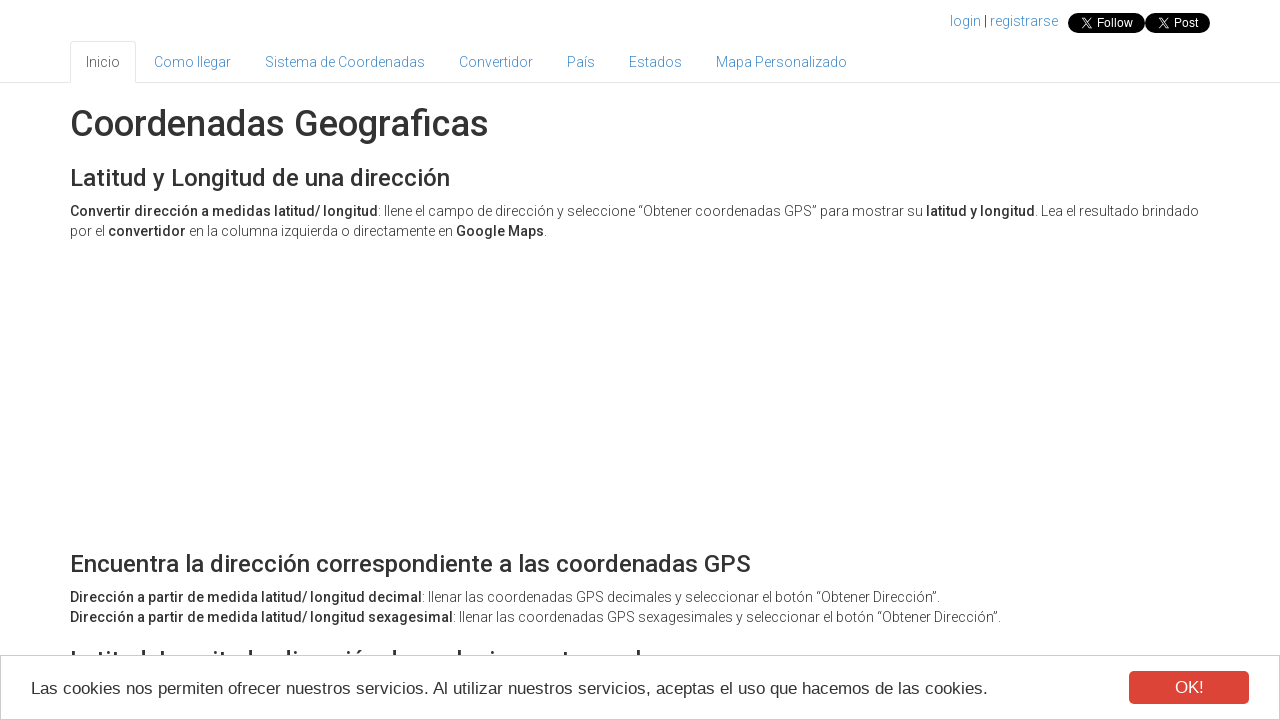

Cleared the address input field on #address
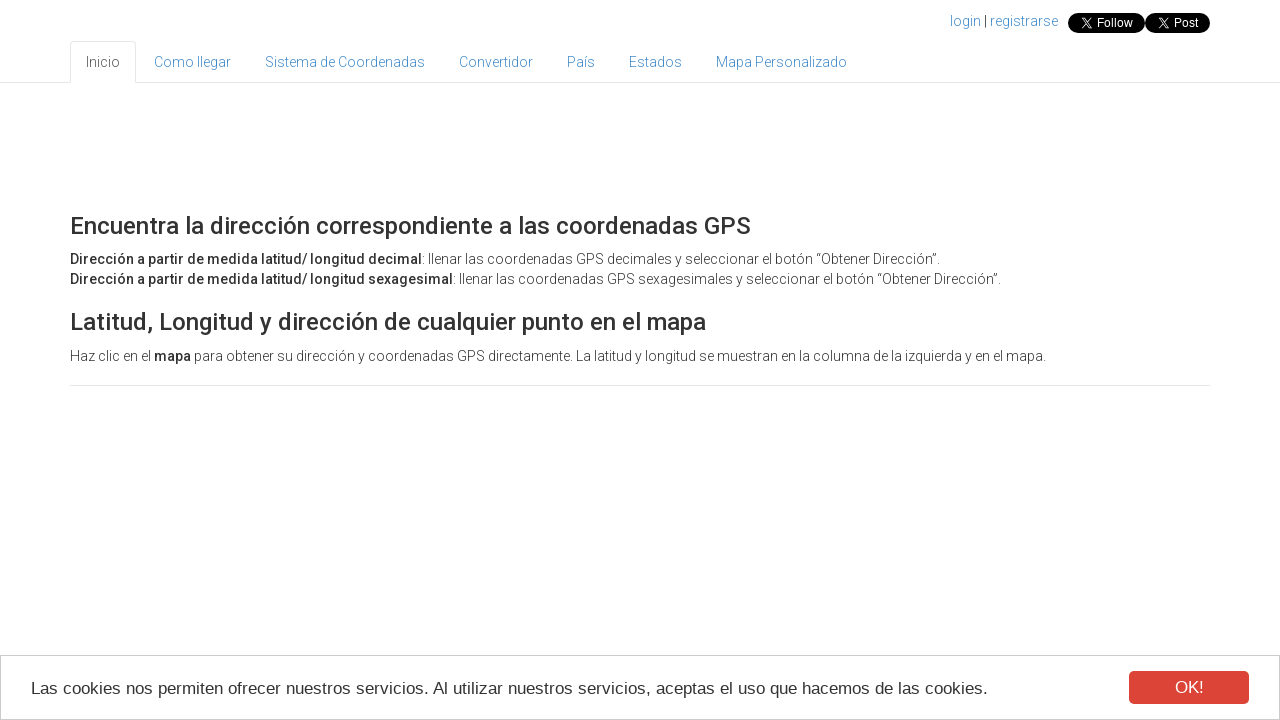

Filled address input field with 'Plaza Mayor, Madrid, España' on #address
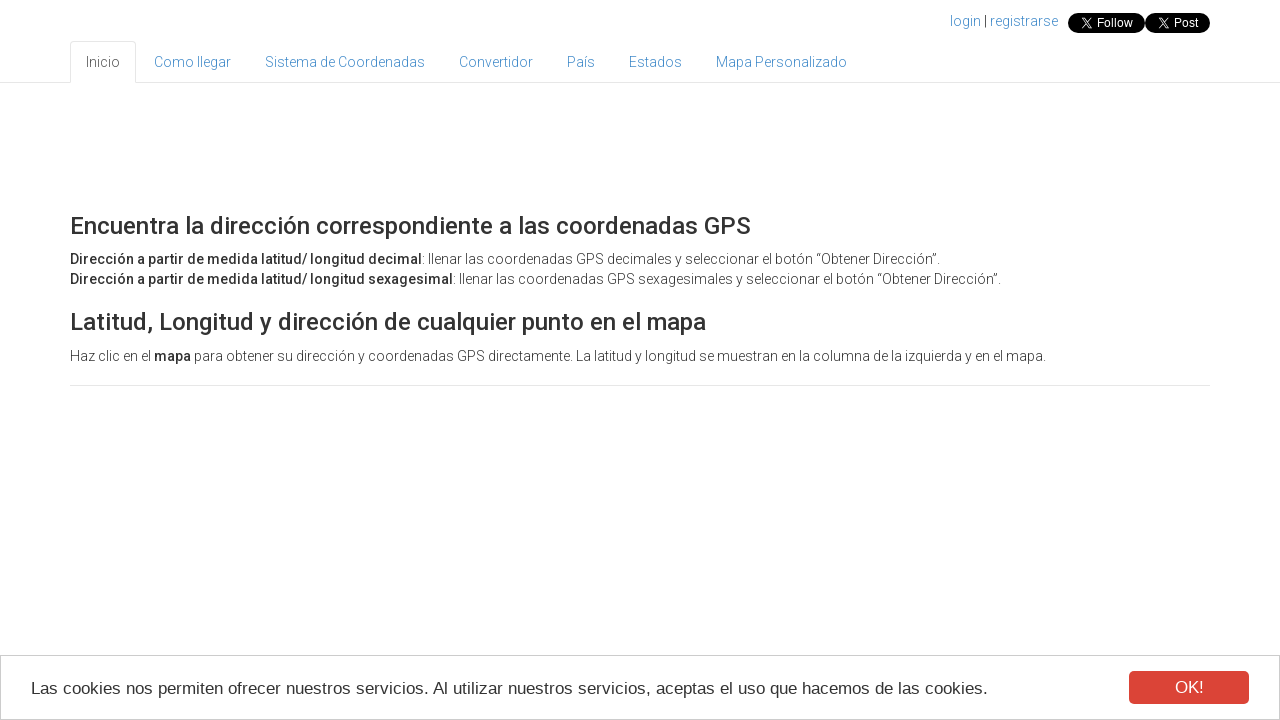

Clicked the 'Obtener Coordenadas GPS' button to retrieve GPS coordinates at (266, 361) on xpath=//button[text()='Obtener Coordenadas GPS']
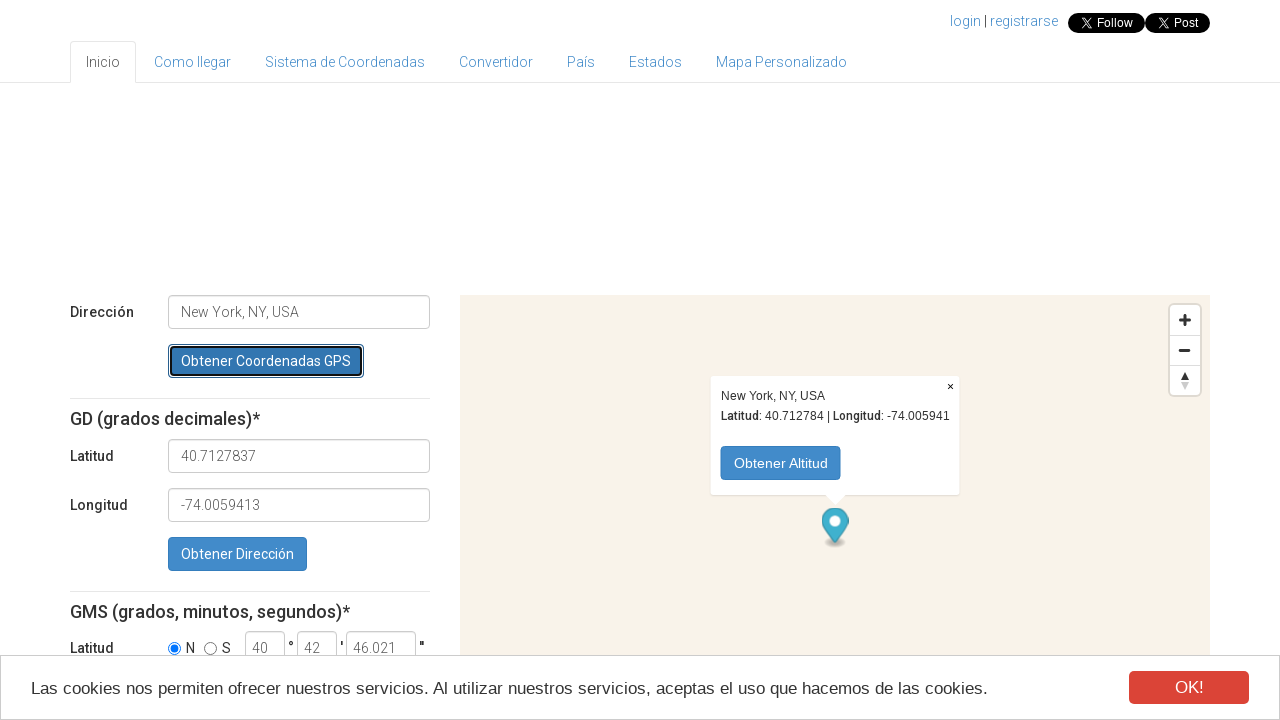

Longitude field element appeared in the DOM
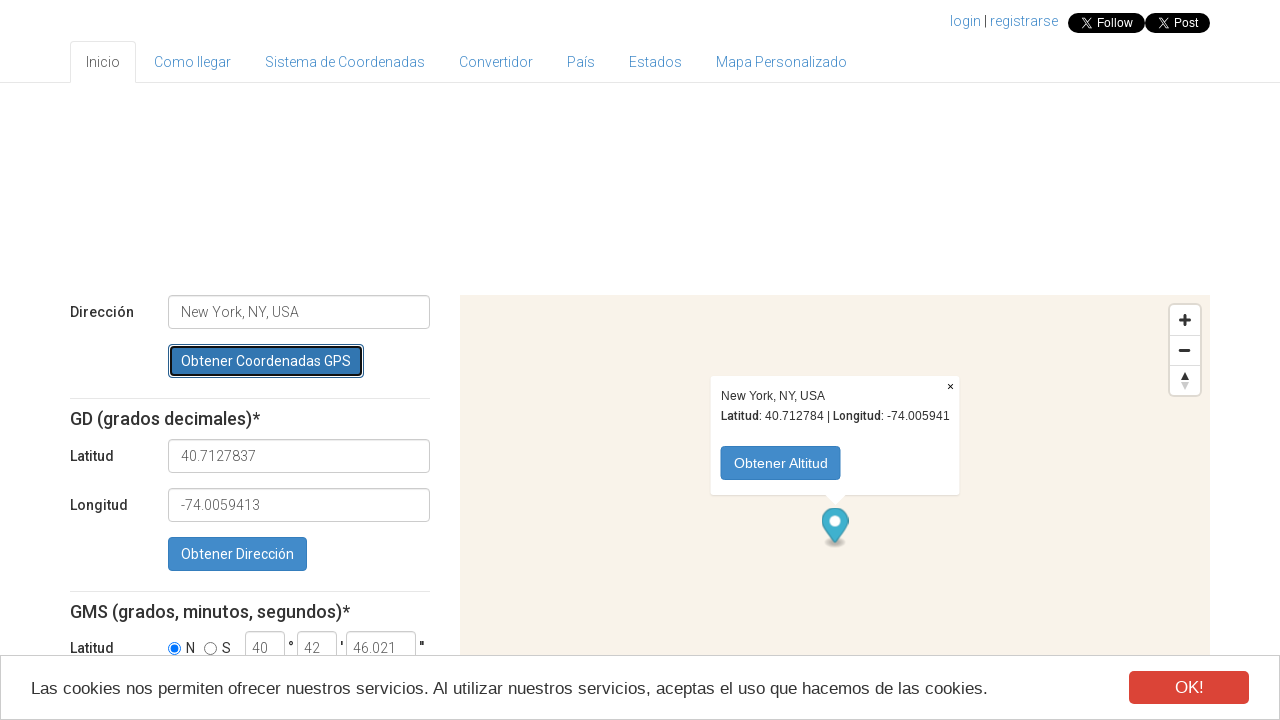

Latitude field element appeared in the DOM
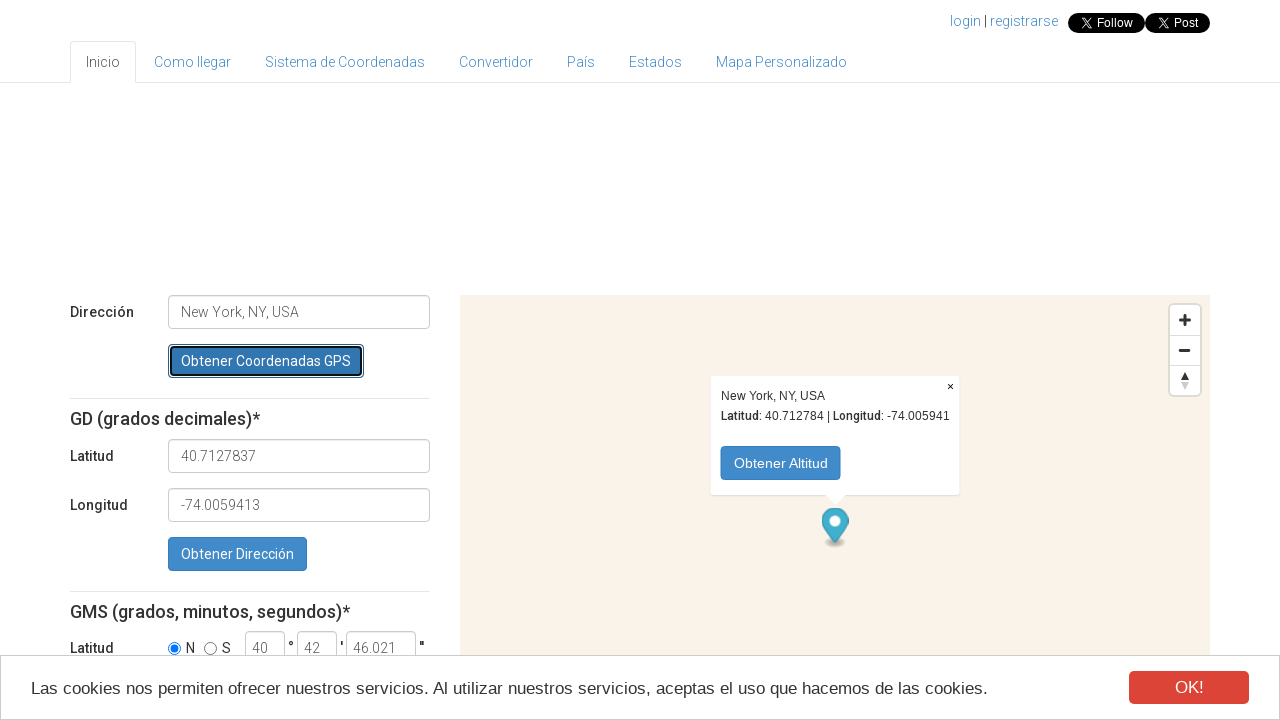

Waited 3 seconds for coordinate information to fully load
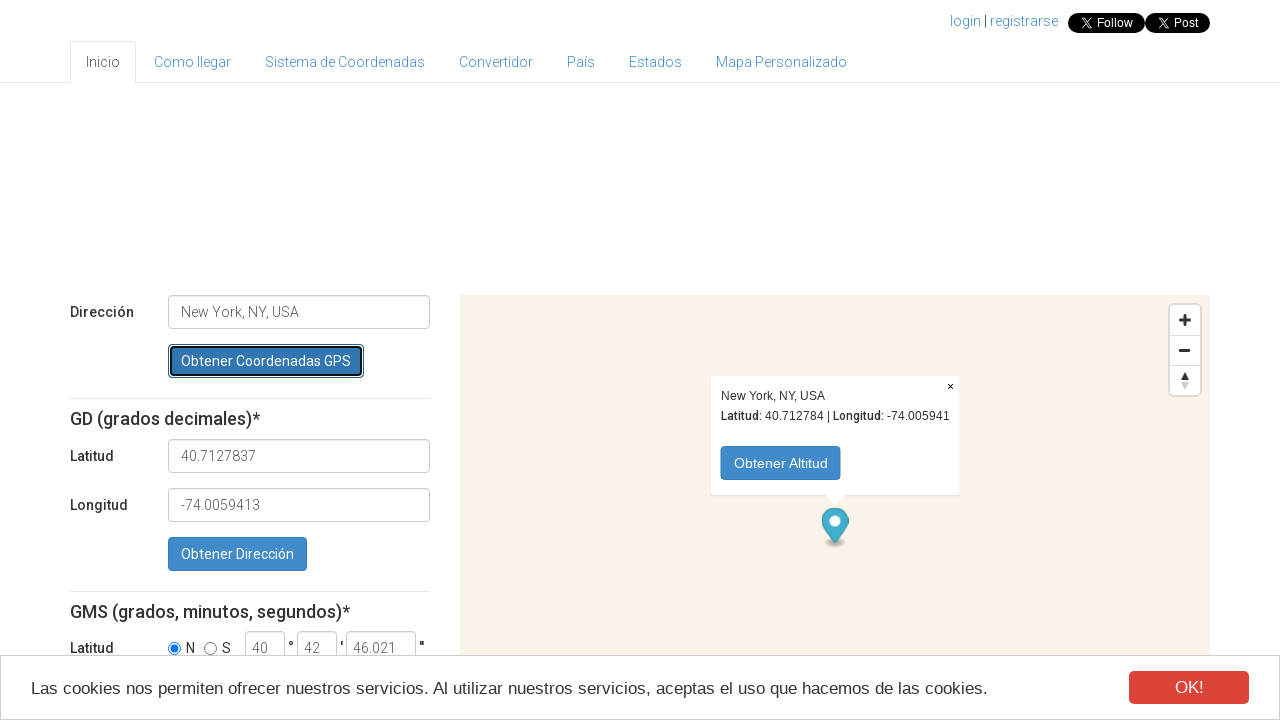

Located the longitude element
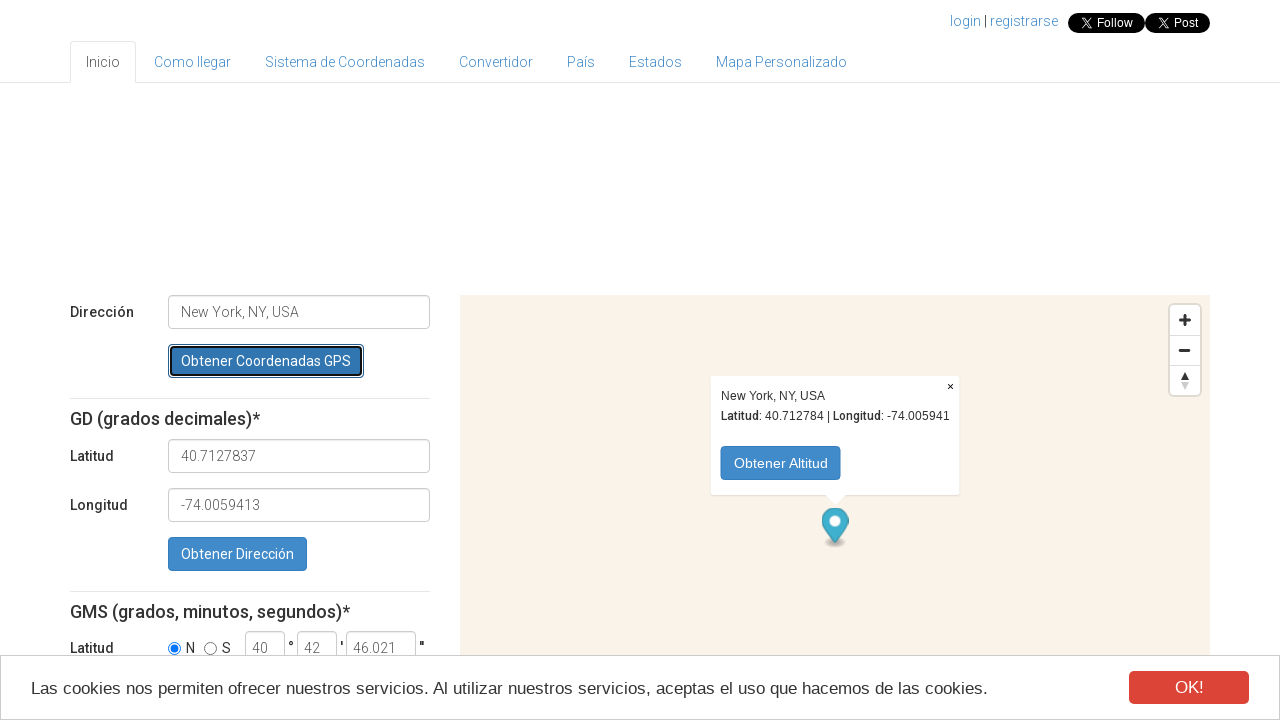

Located the latitude element
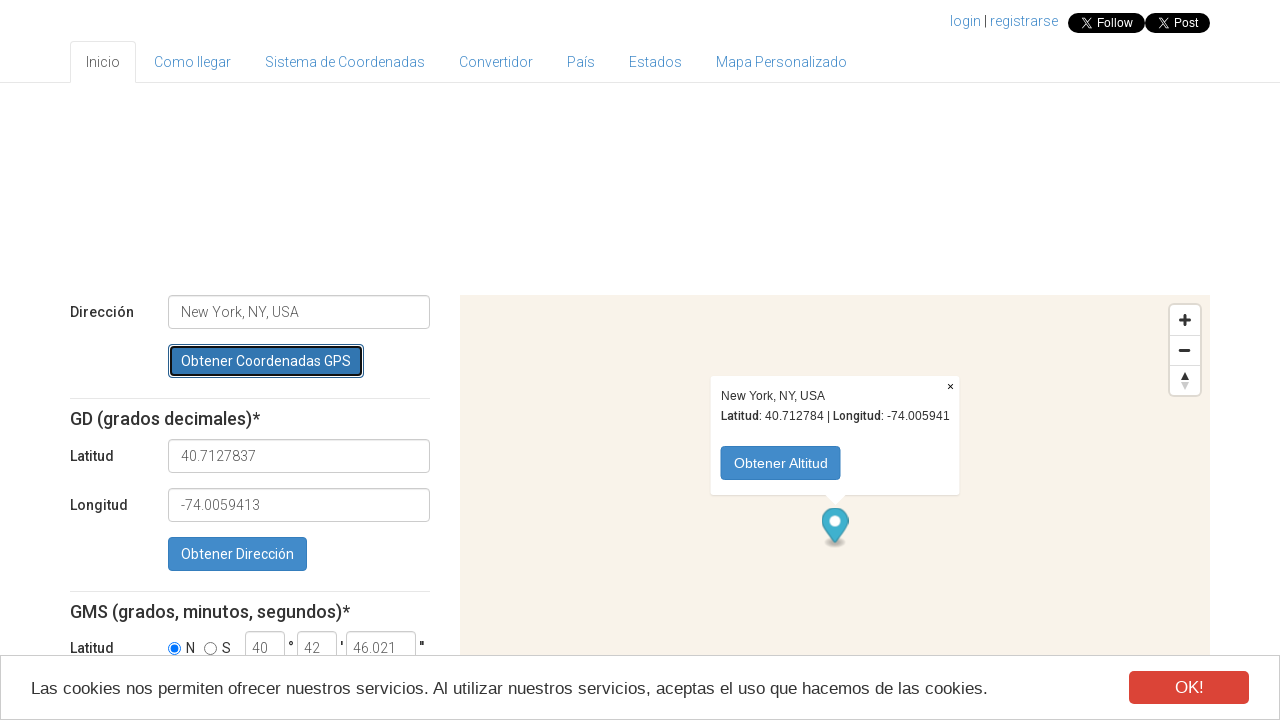

Verified that the longitude field contains a non-empty value
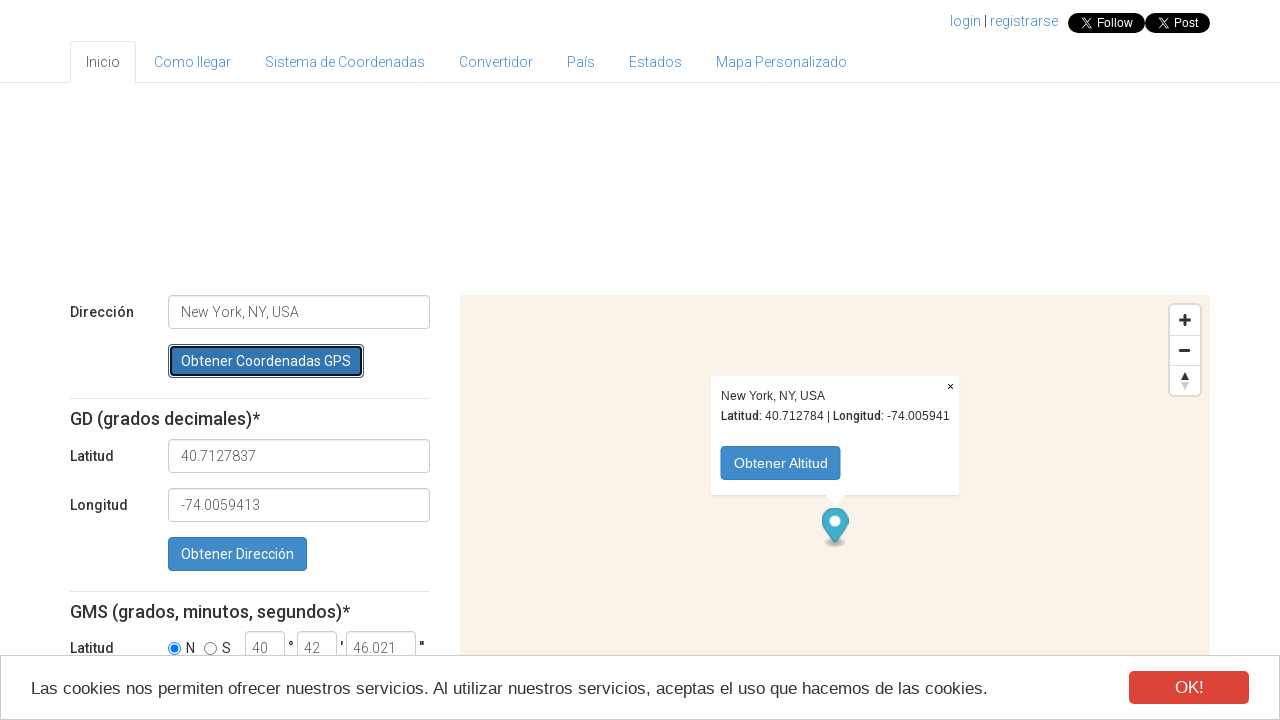

Verified that the latitude field contains a non-empty value
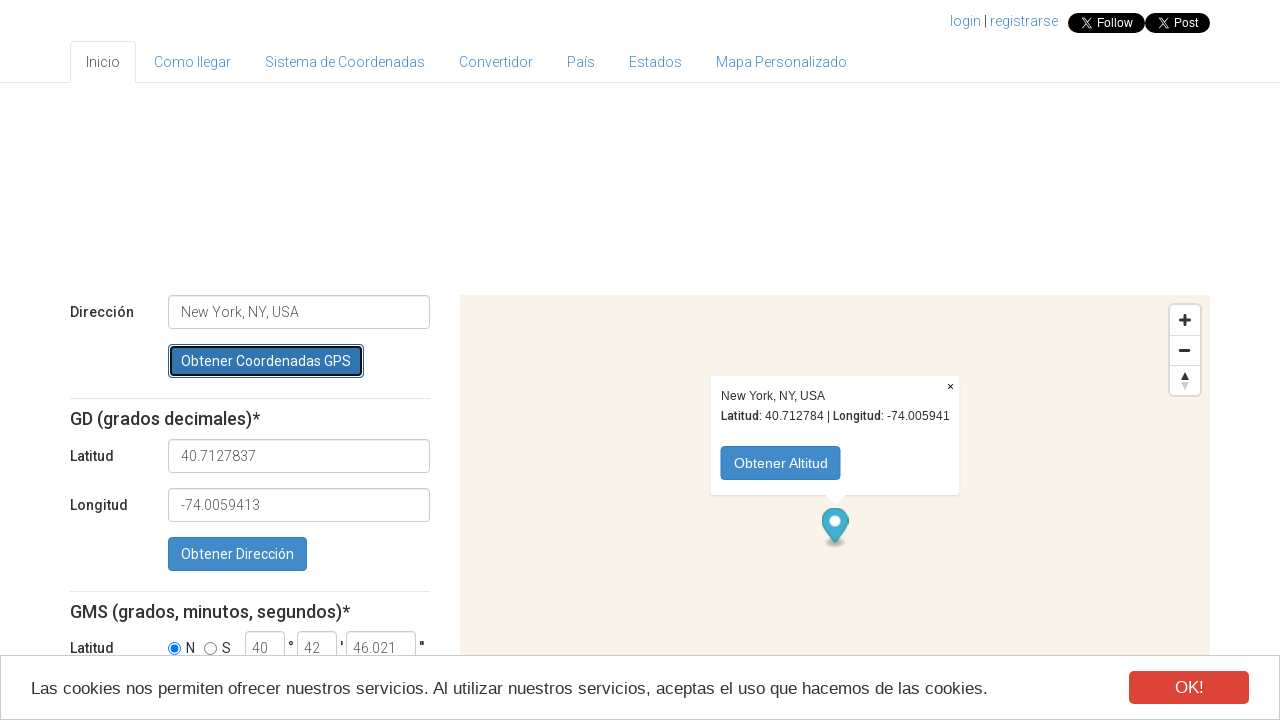

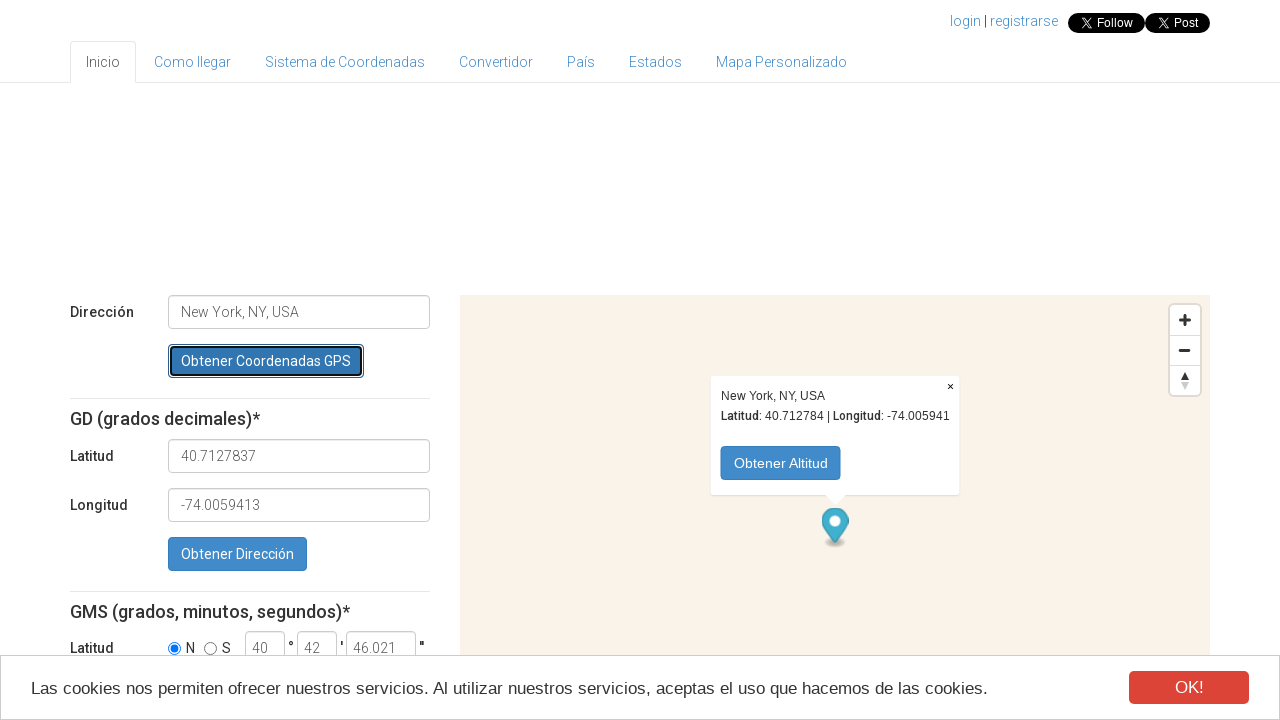